Tests dropdown selection using Playwright's built-in select_option method to choose an item by visible text, then verifies the selection.

Starting URL: http://the-internet.herokuapp.com/dropdown

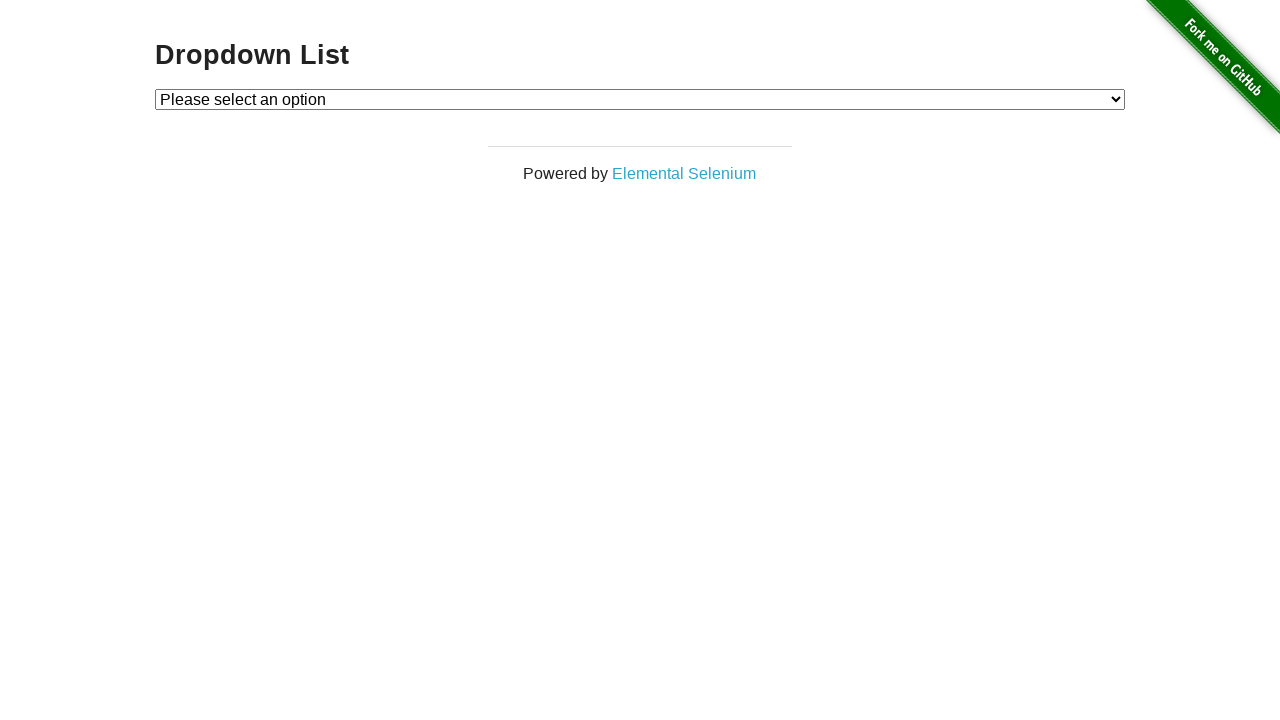

Selected 'Option 1' from dropdown by visible text on #dropdown
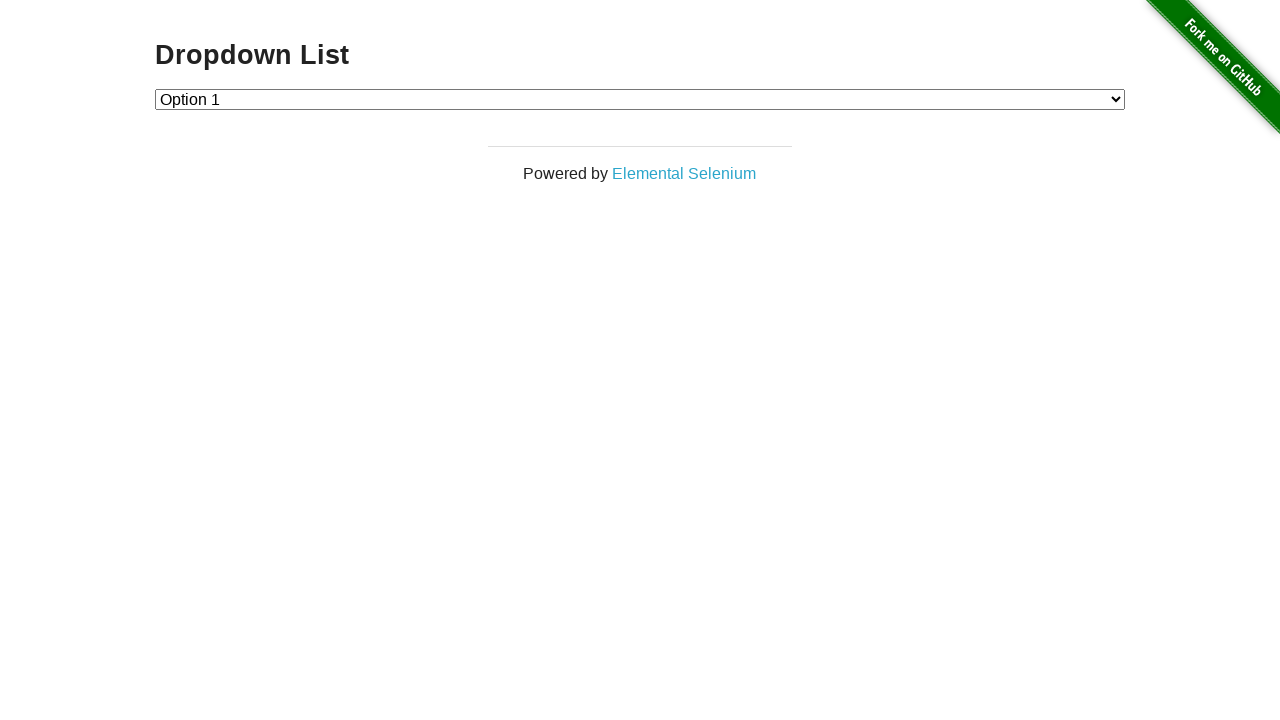

Retrieved selected option text from dropdown
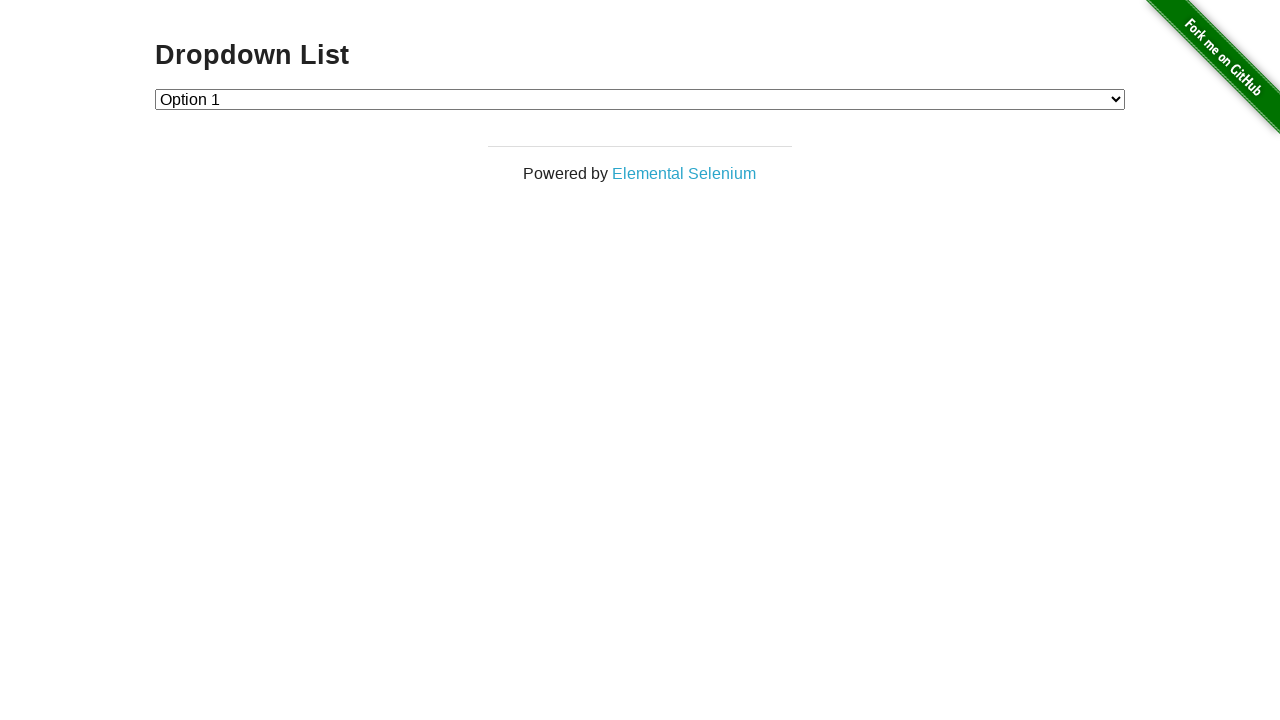

Verified that 'Option 1' is the selected option
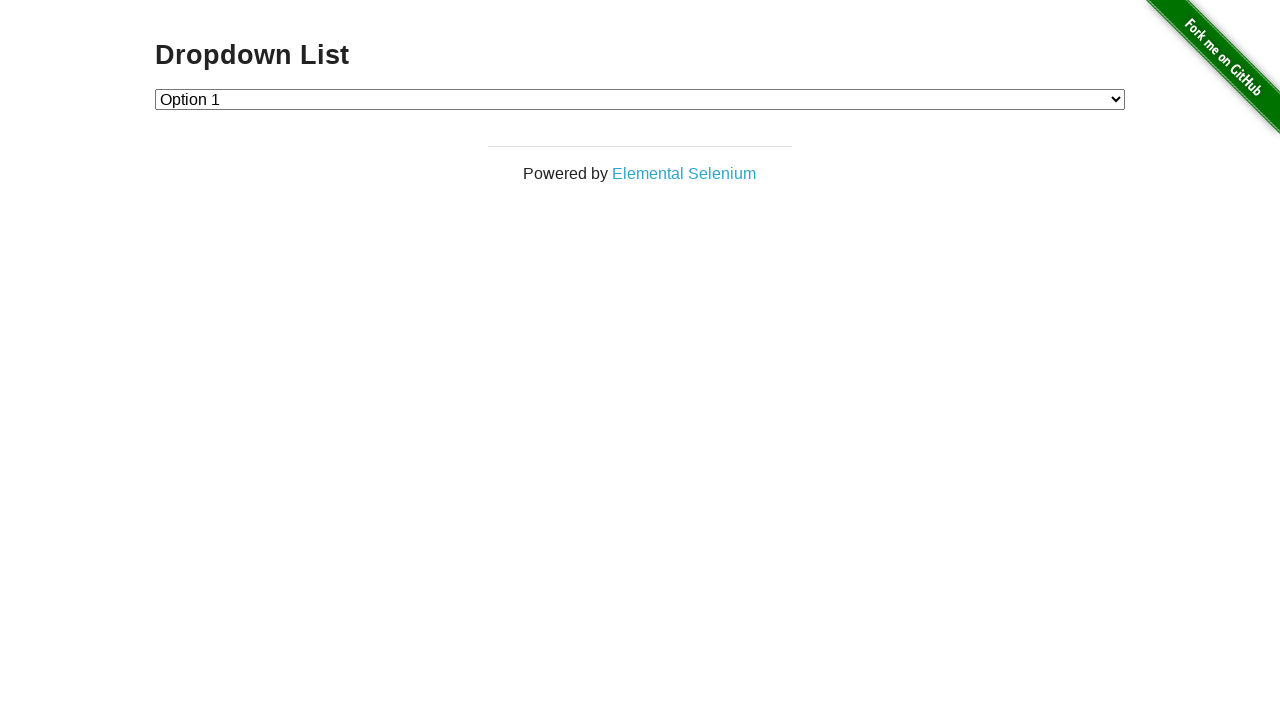

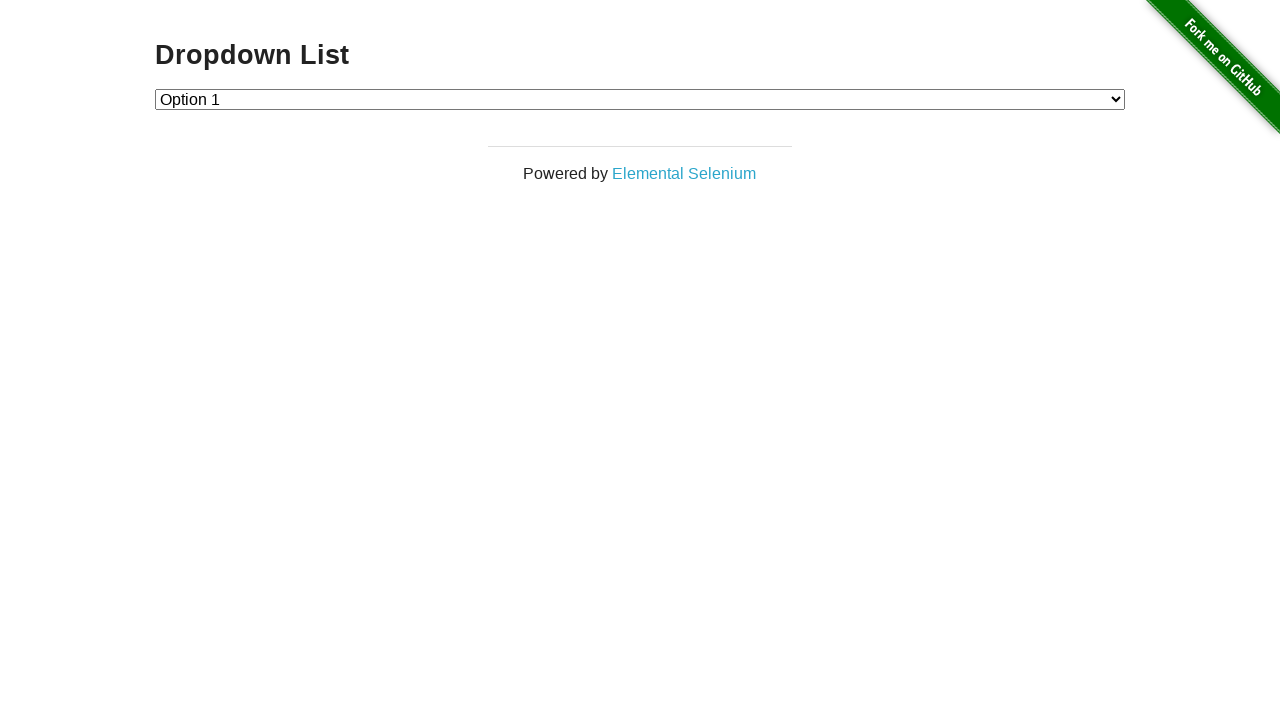